Tests date picker functionality on a dummy ticket application form by opening the date picker, selecting a specific month (August), year (2022), and date (10)

Starting URL: https://www.dummyticket.com/dummy-ticket-for-visa-application/

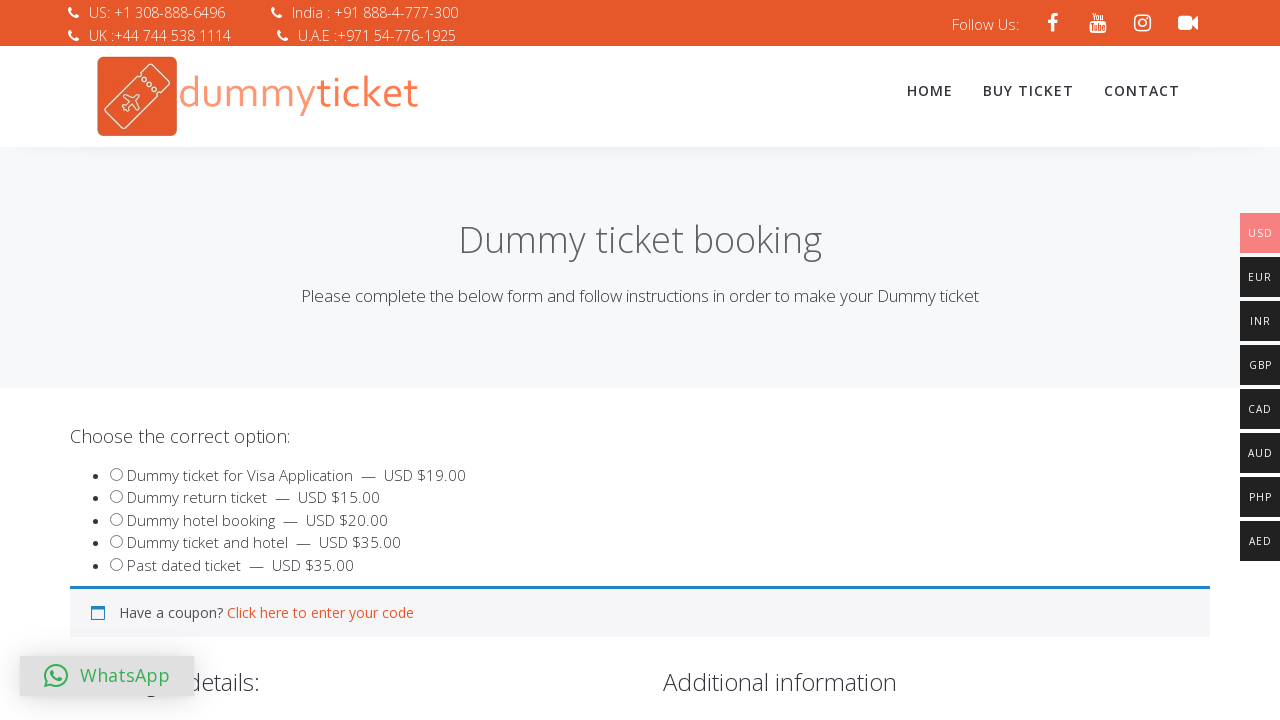

Clicked on date of birth field to open the date picker at (344, 360) on input#dob
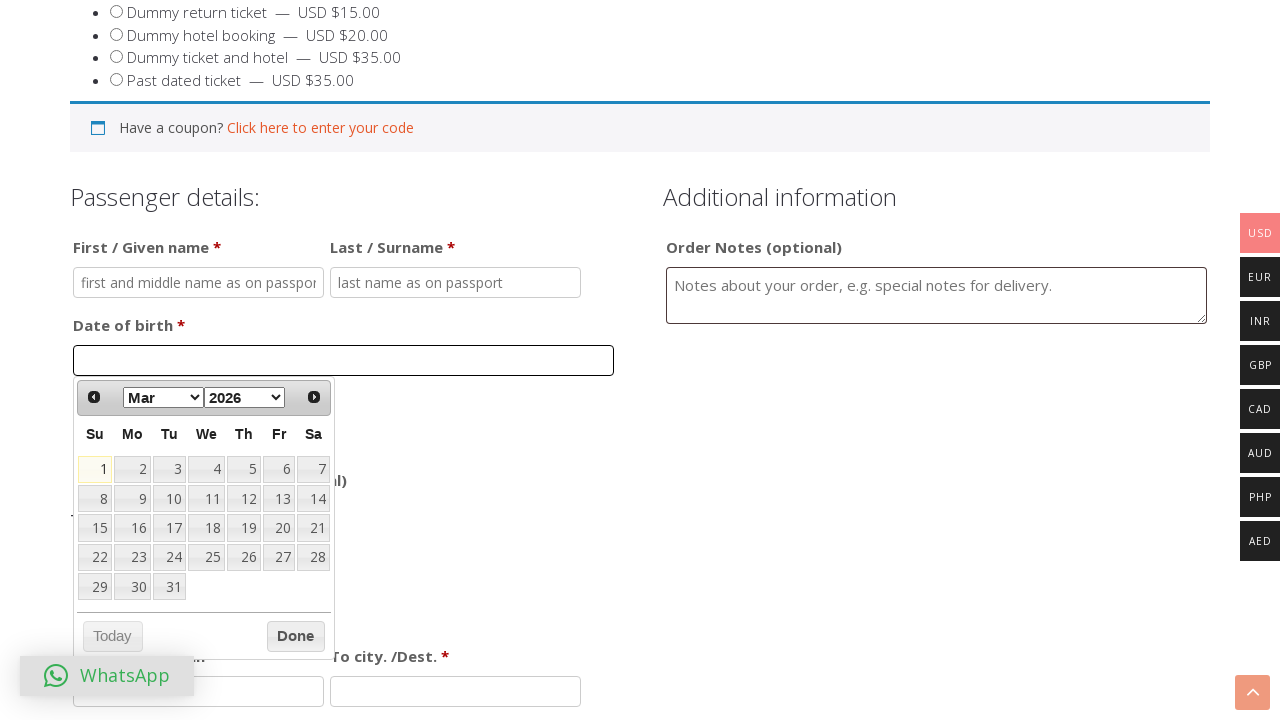

Selected August from month dropdown on select[aria-label='Select month']
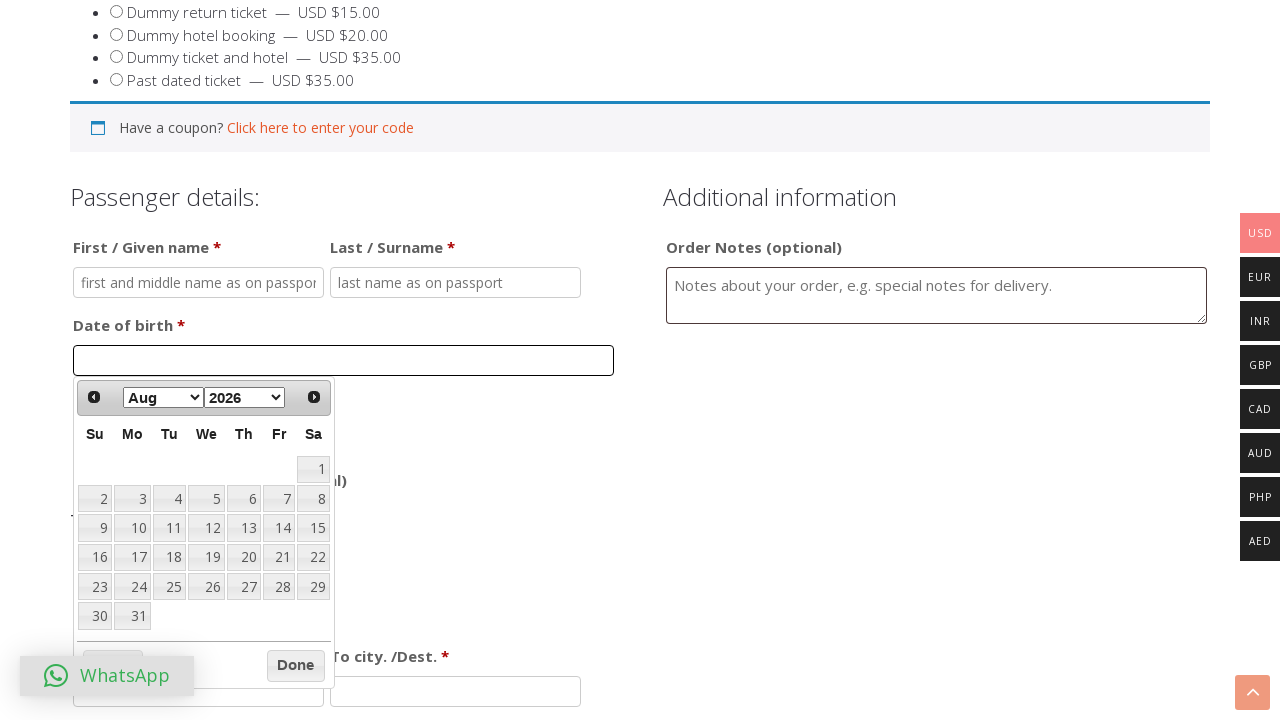

Selected 2022 from year dropdown on select[aria-label='Select year']
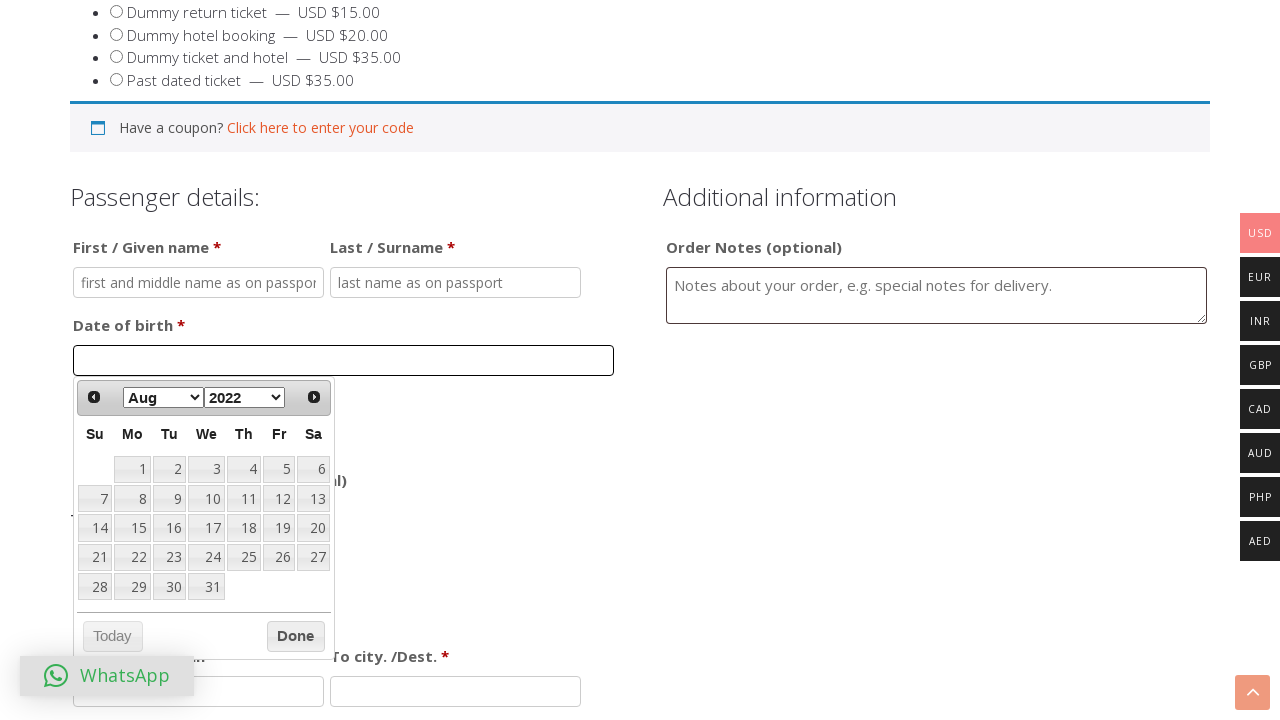

Clicked on the 10th day in the date picker calendar at (206, 499) on table.ui-datepicker-calendar td:has-text('10')
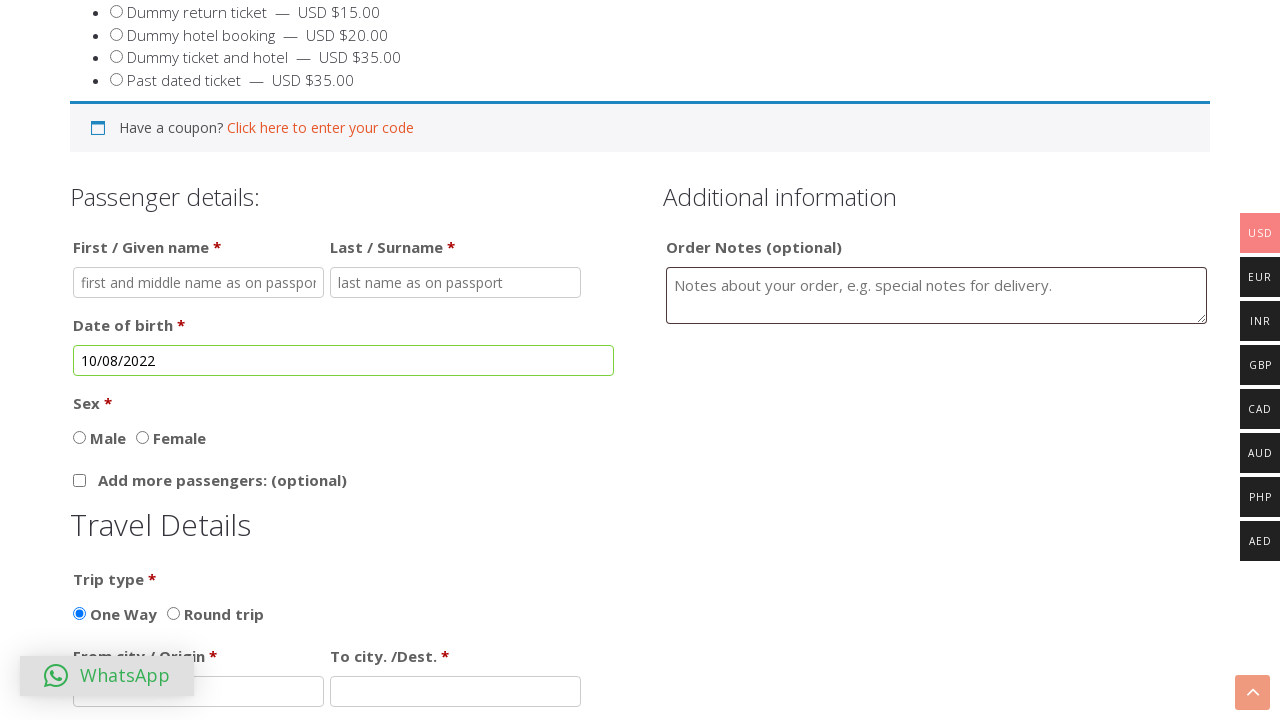

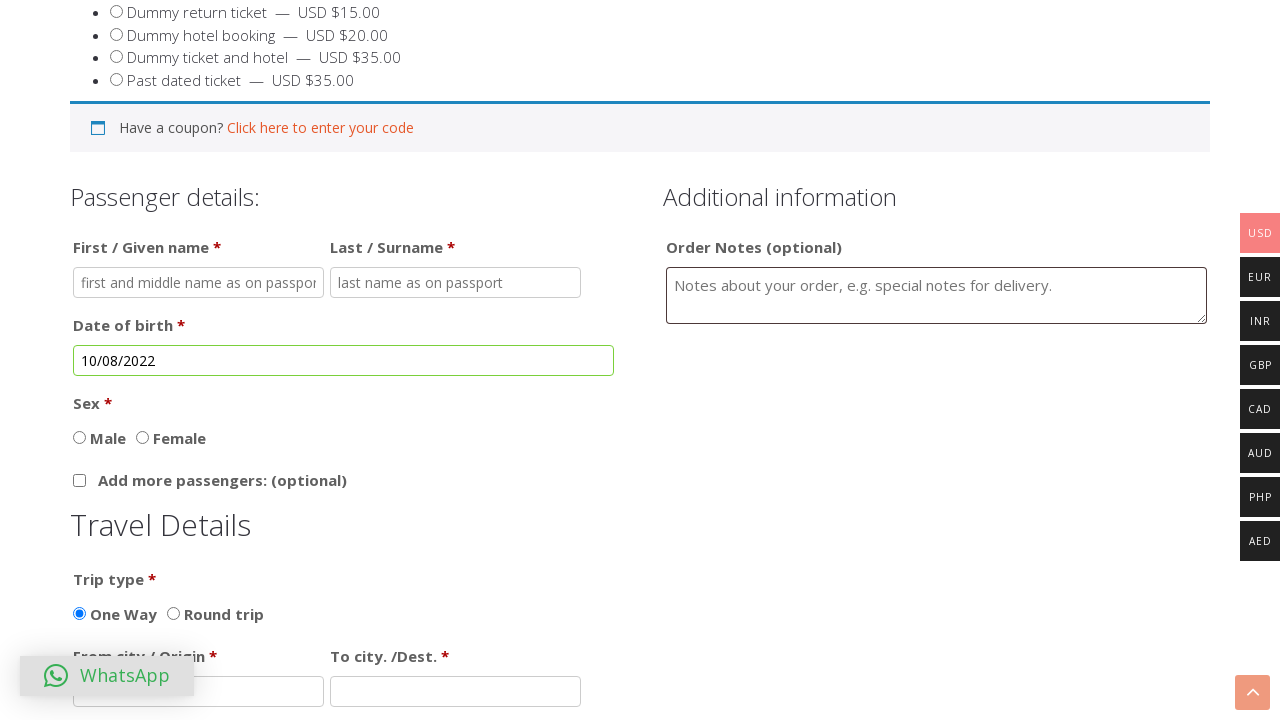